Tests file upload functionality by uploading a file and verifying the success message "File Uploaded!" appears on the page.

Starting URL: https://the-internet.herokuapp.com/upload

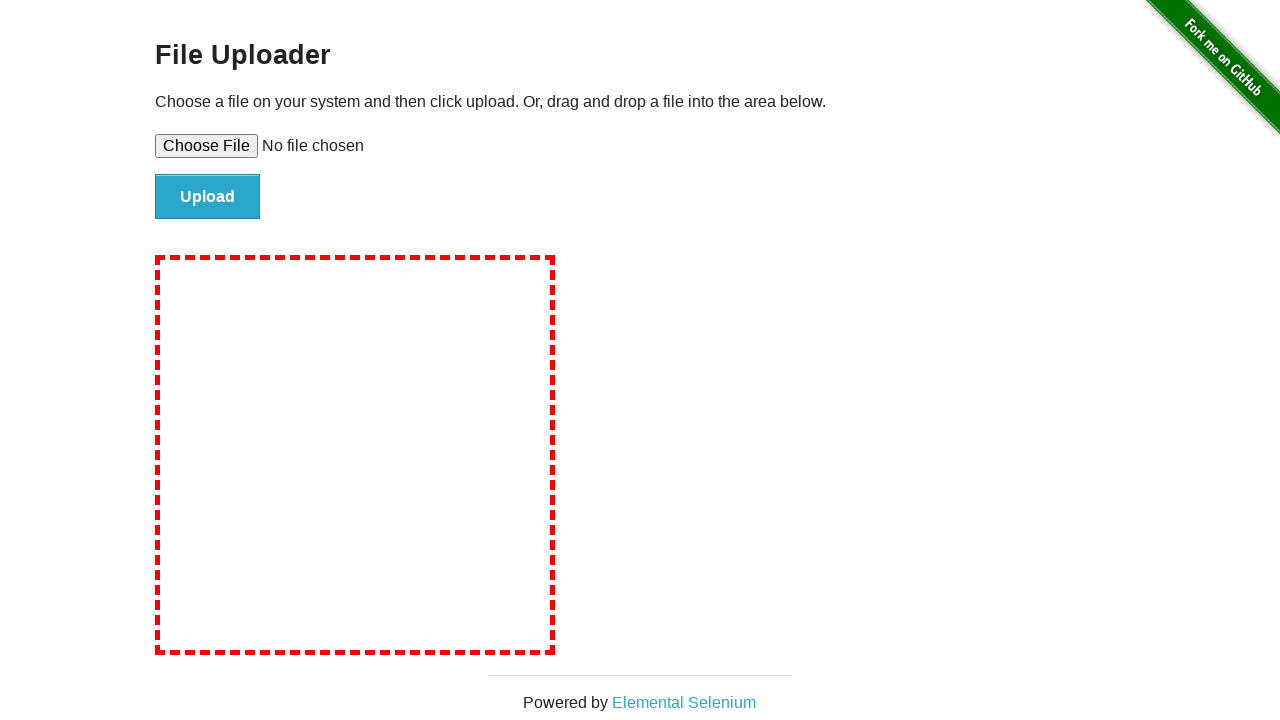

Created temporary test file with content for upload
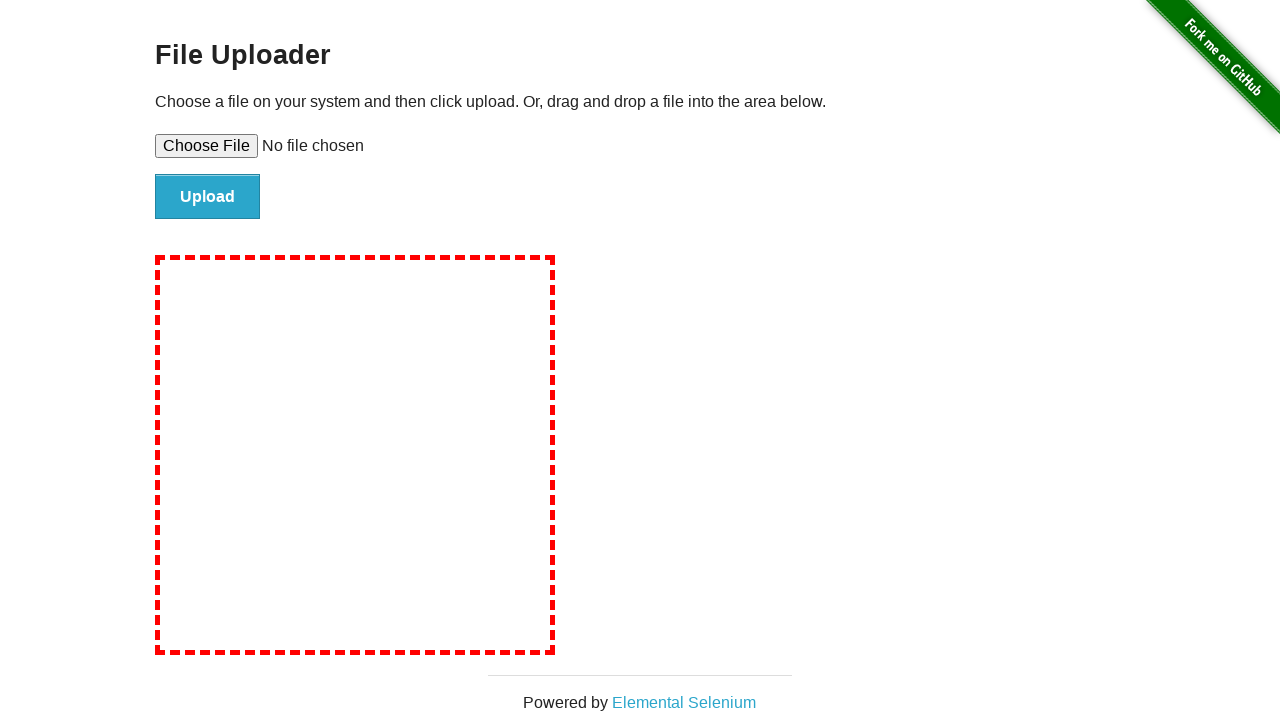

Selected file for upload using file input element
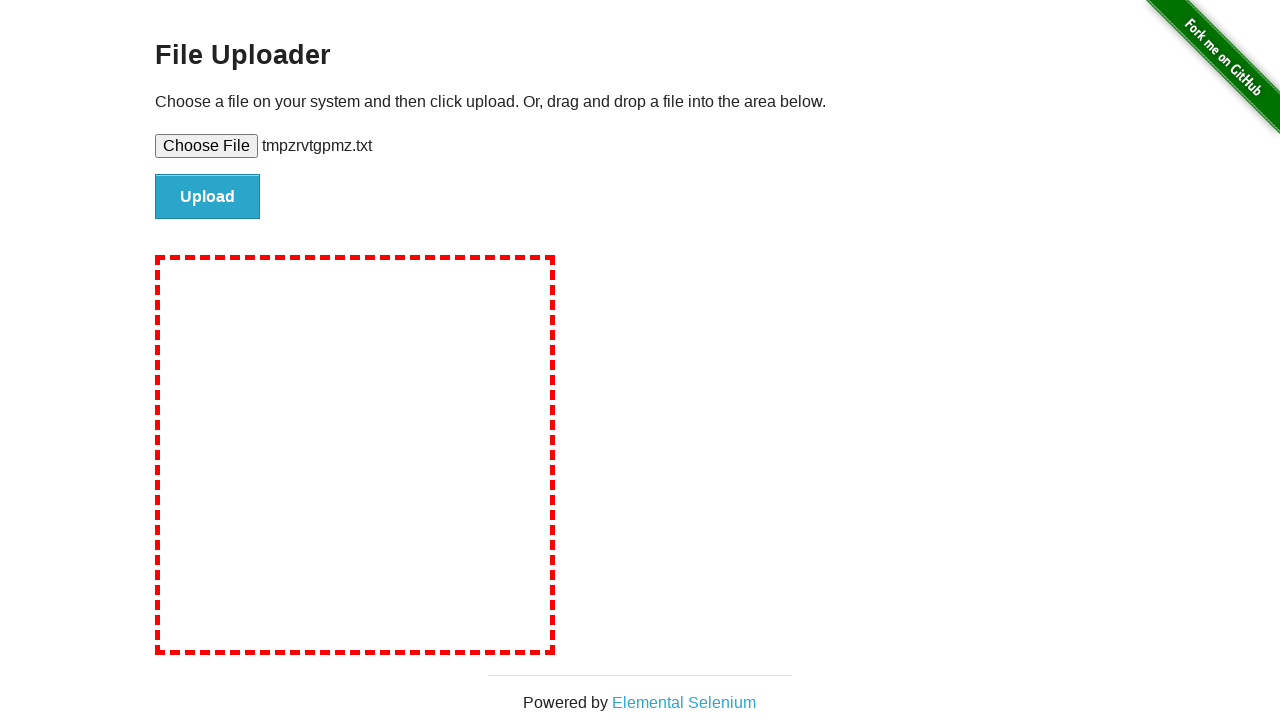

Clicked file submit button to upload file at (208, 197) on #file-submit
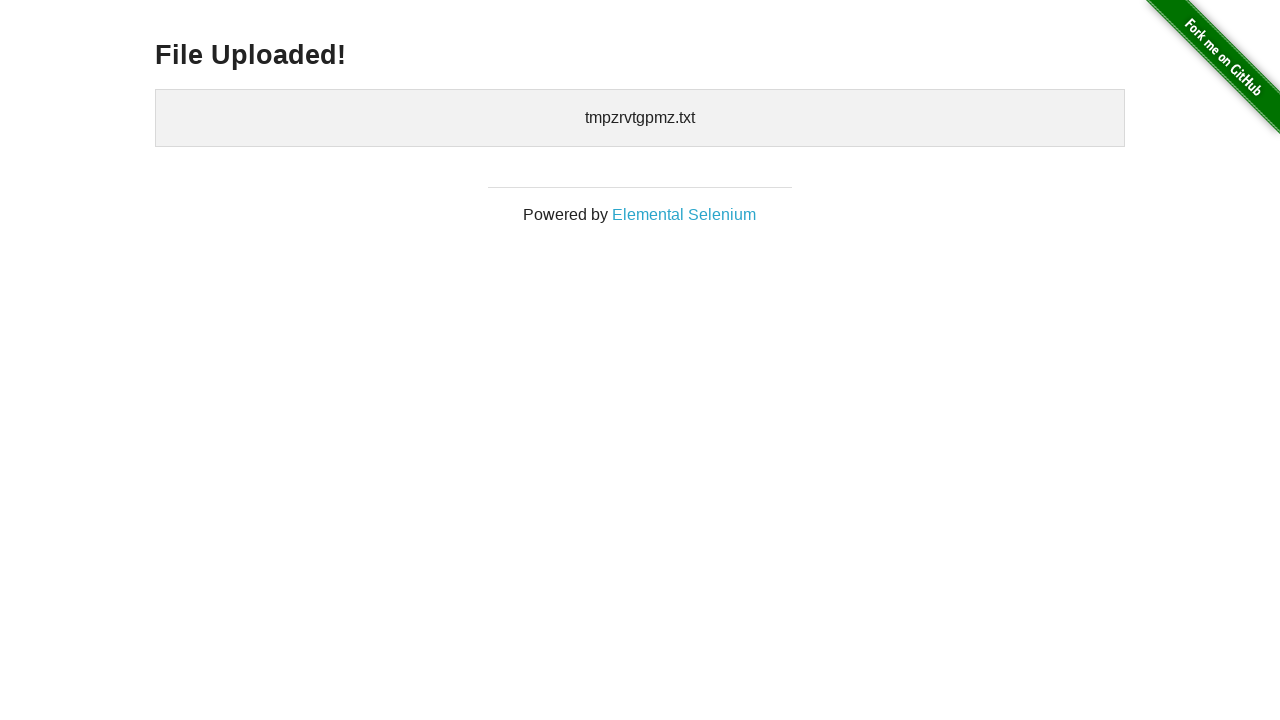

Verified 'File Uploaded!' success message appeared
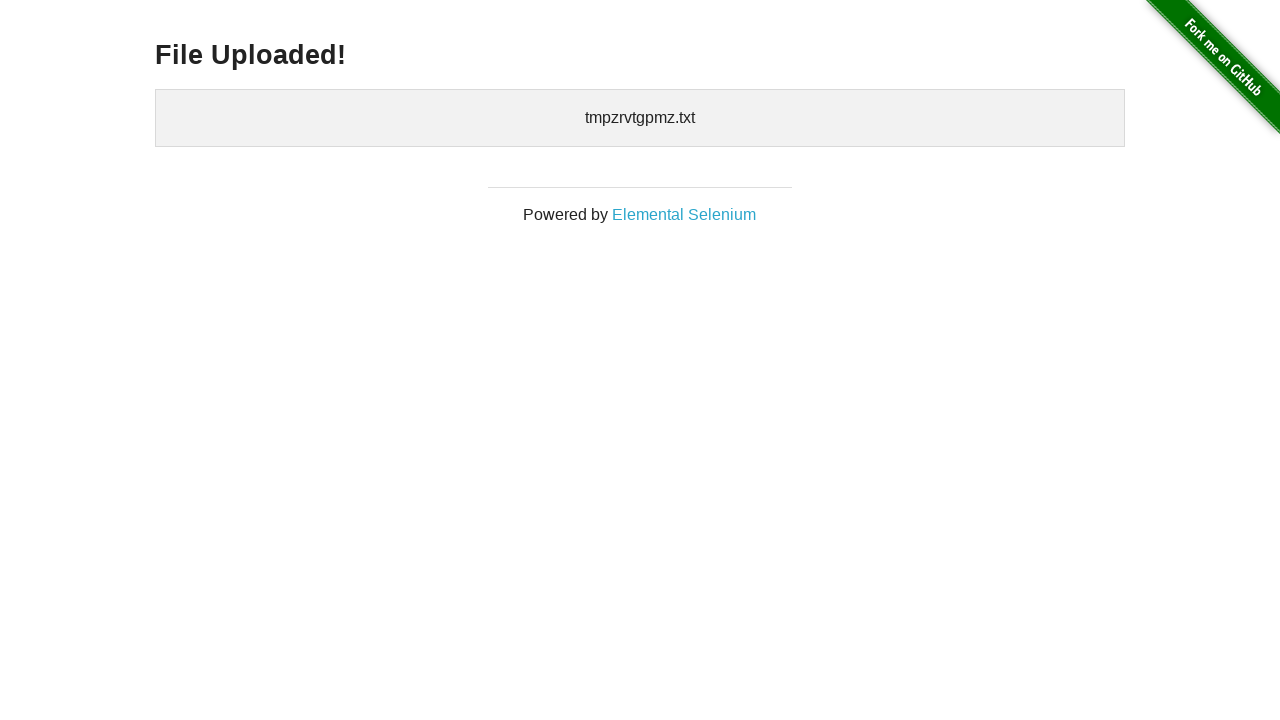

Cleaned up temporary test file
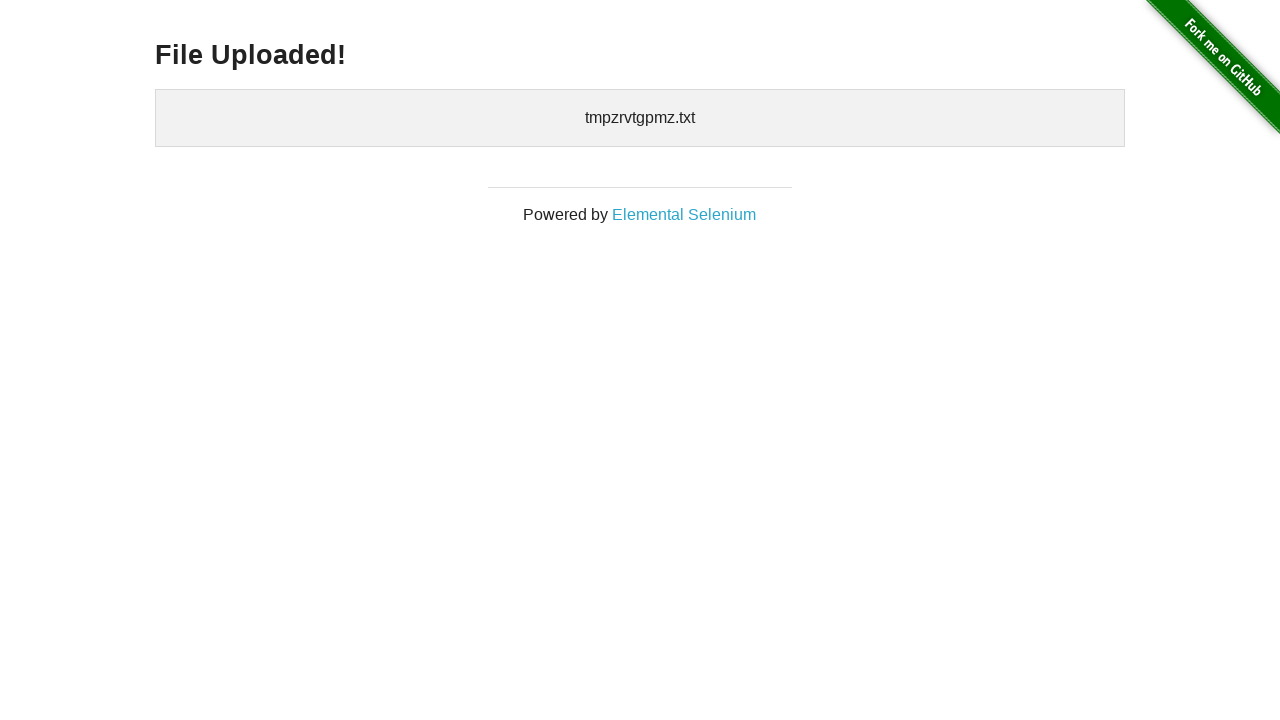

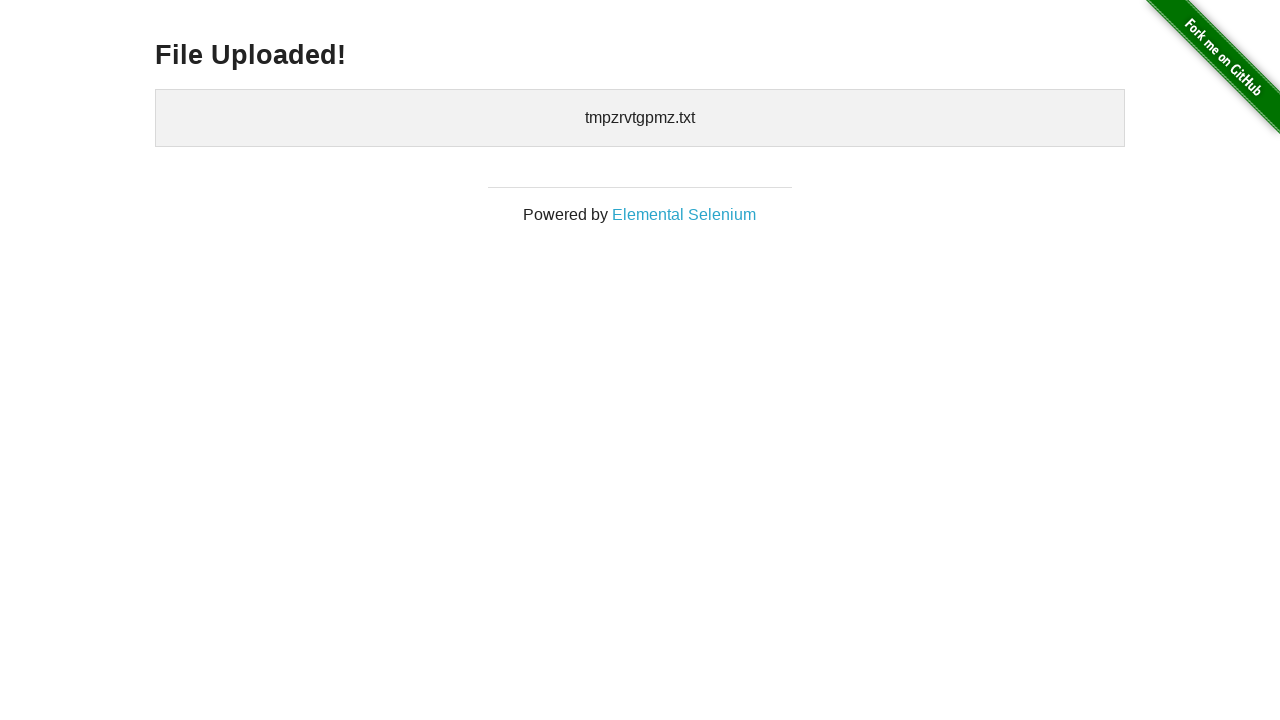